Tests table data validation by summing values in the 4th column and comparing with the displayed total amount

Starting URL: https://rahulshettyacademy.com/AutomationPractice/

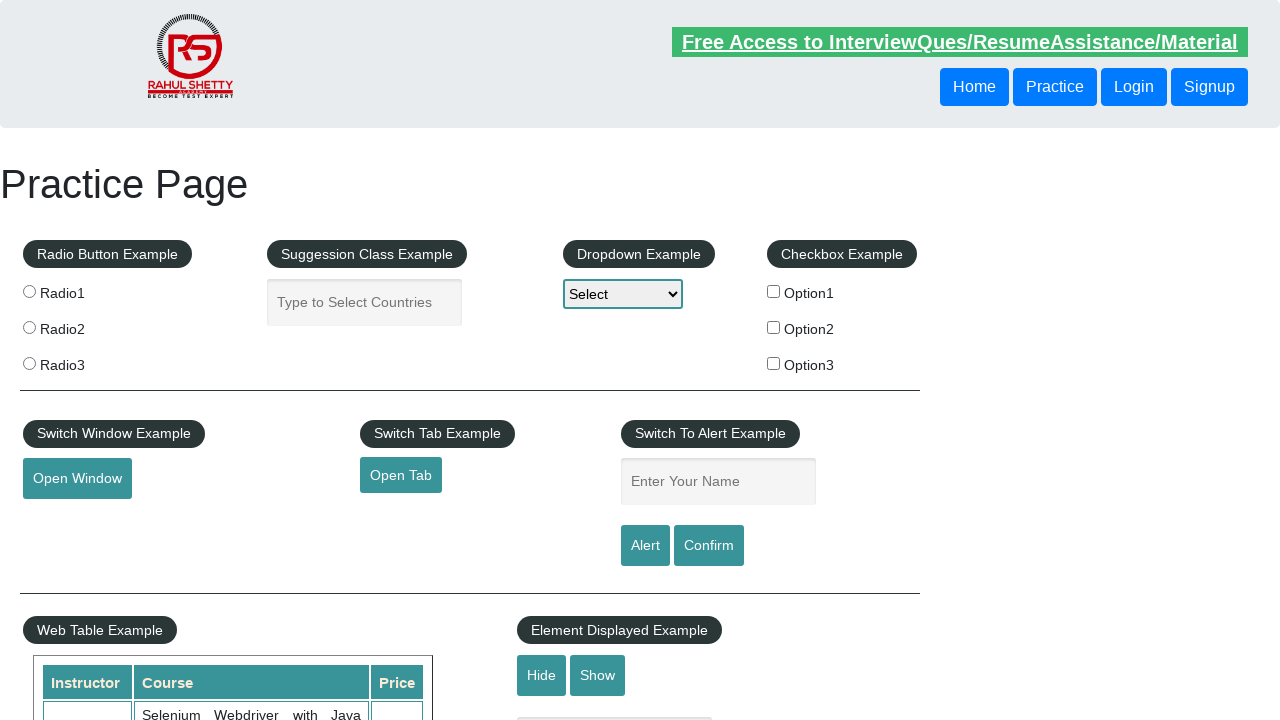

Table with class 'tableFixHead' loaded
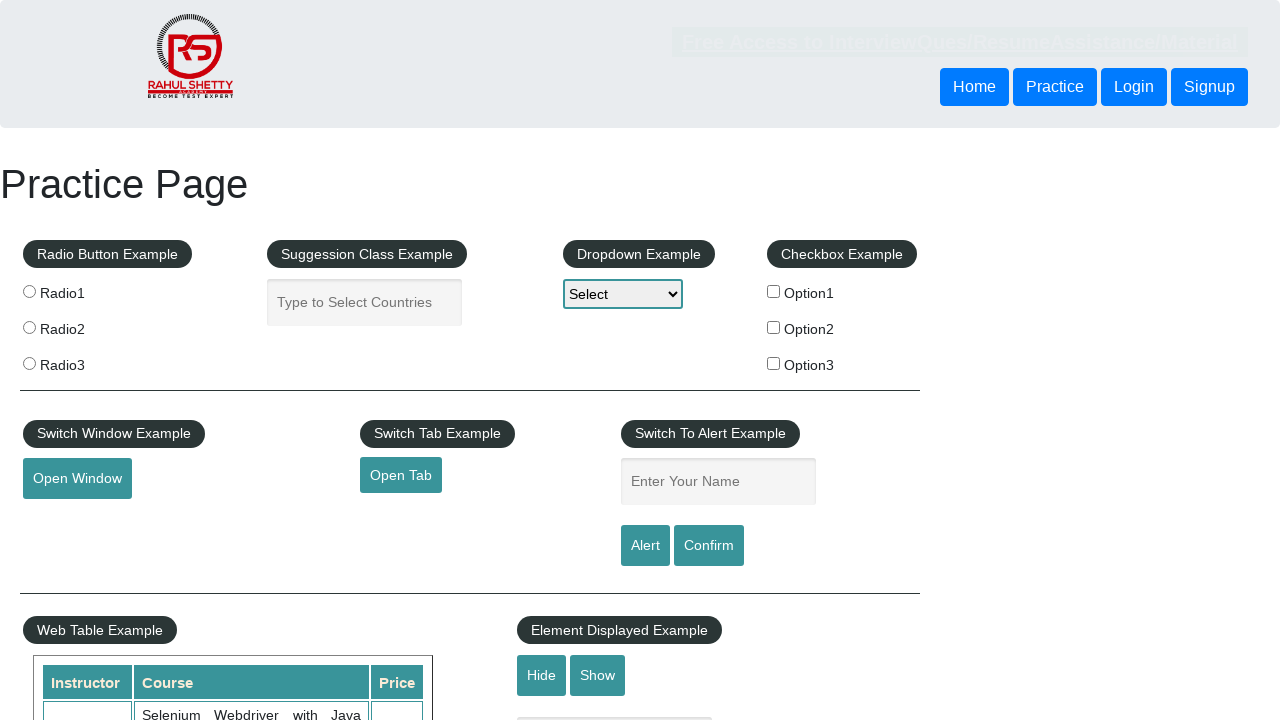

Retrieved all values from 4th column of the table
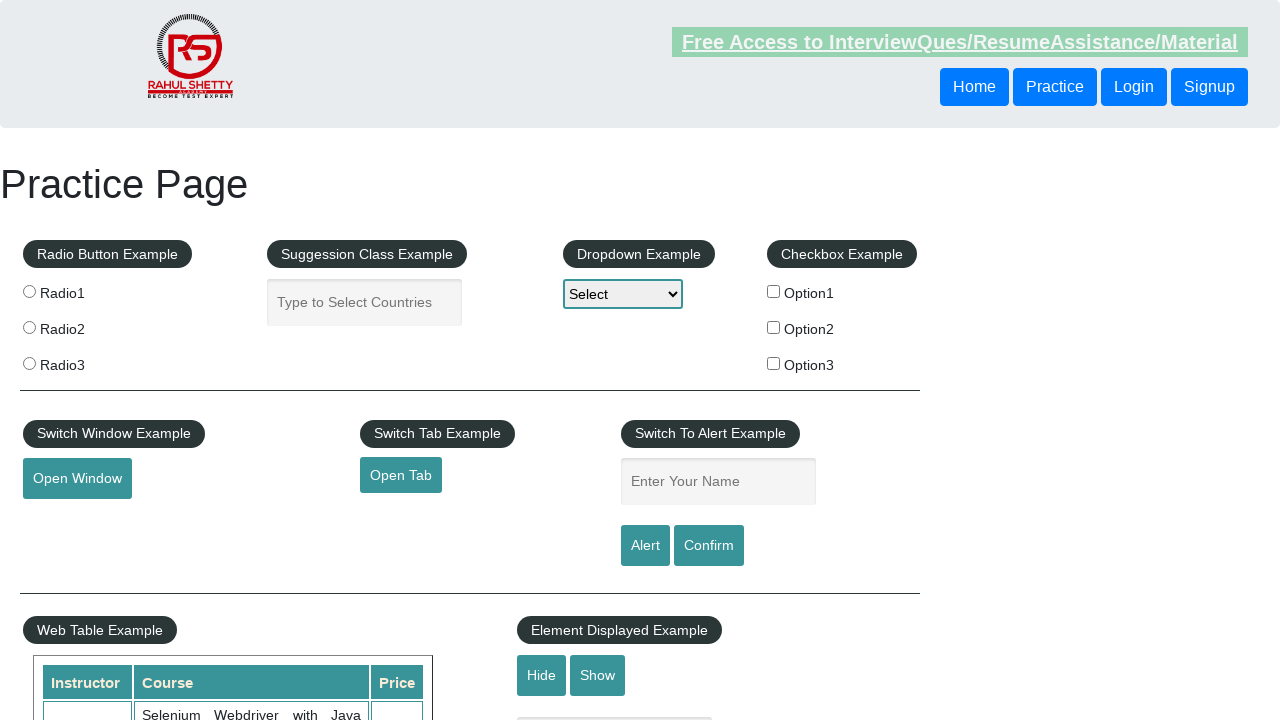

Calculated sum of 4th column values: 296
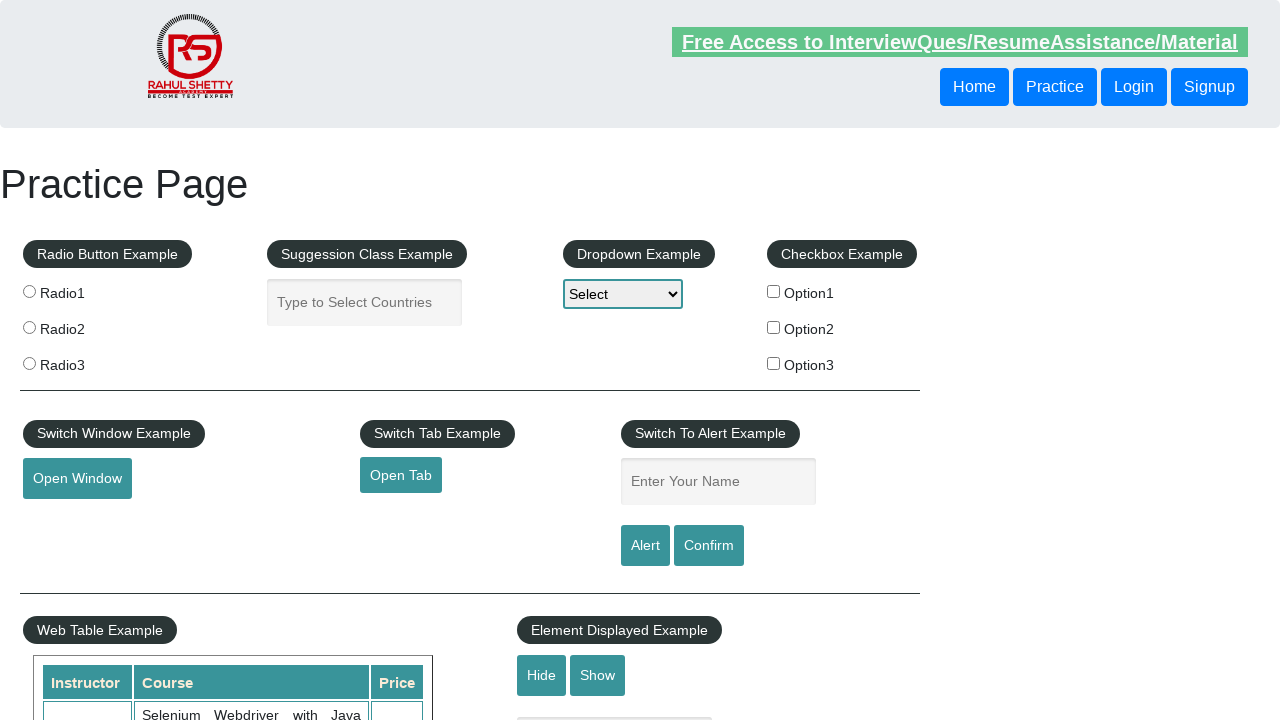

Retrieved displayed total amount text
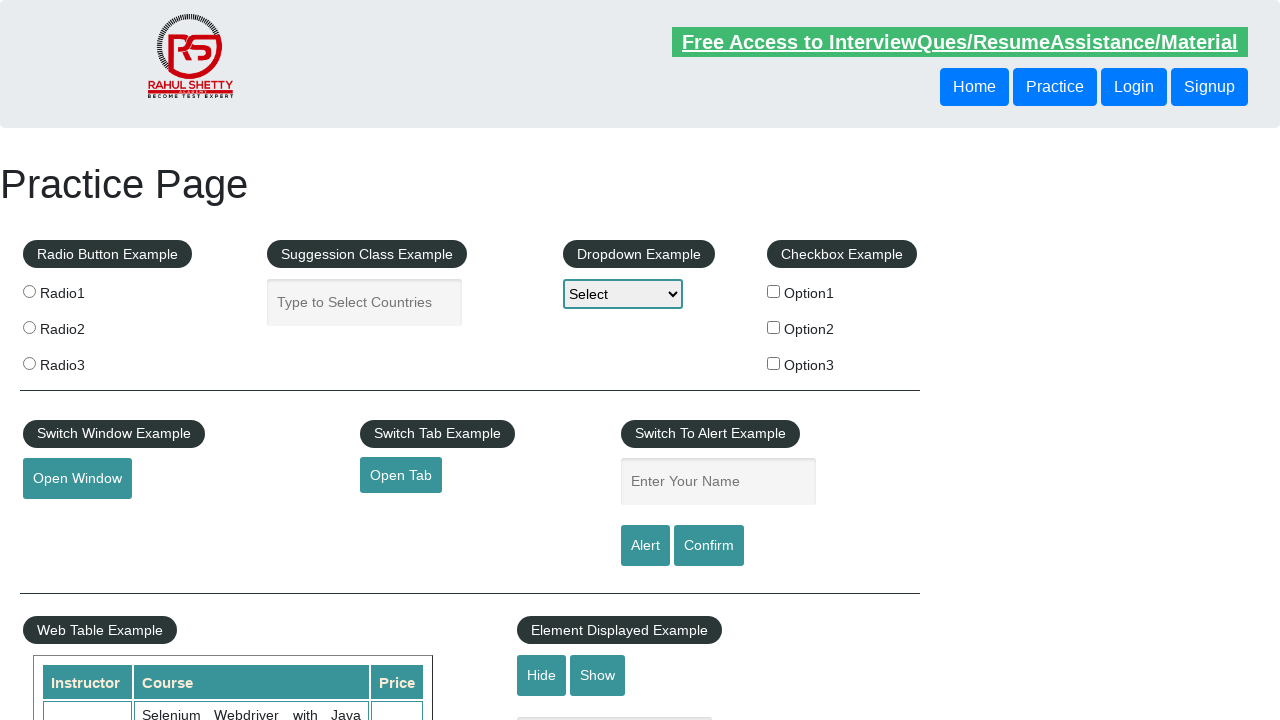

Parsed displayed sum from total amount: 296
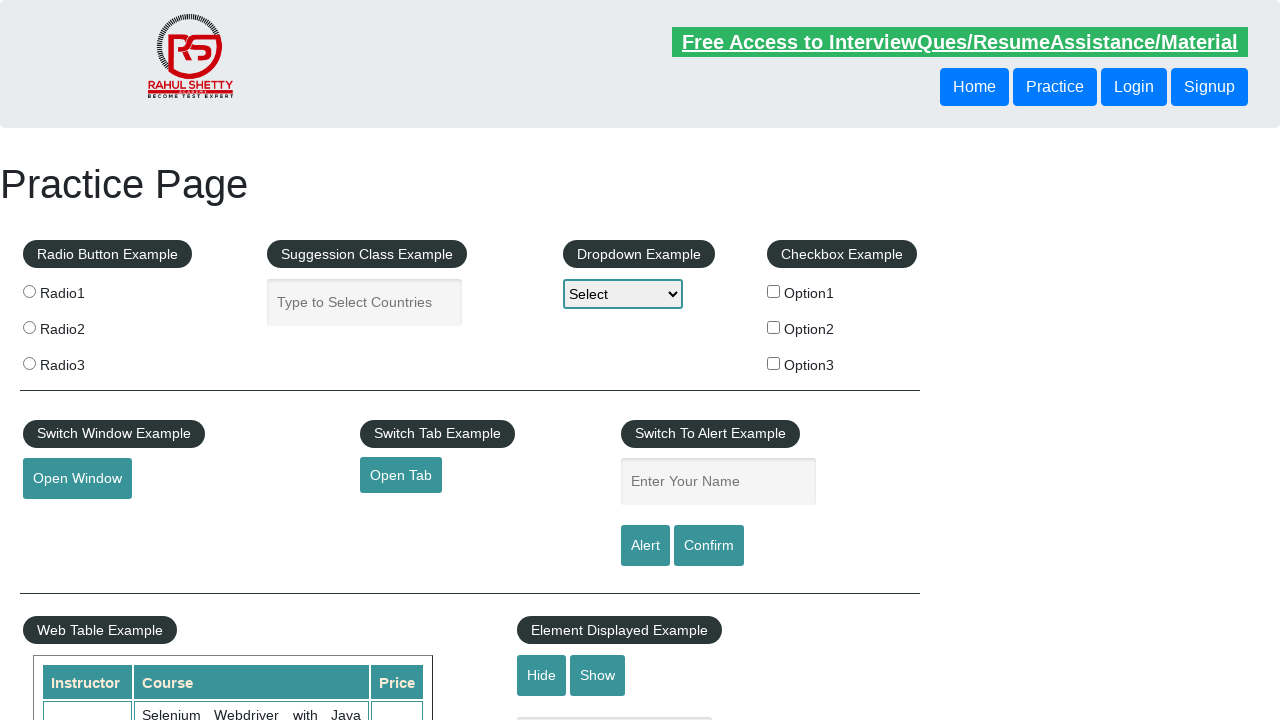

Assertion passed: Calculated sum (296) matches displayed sum (296)
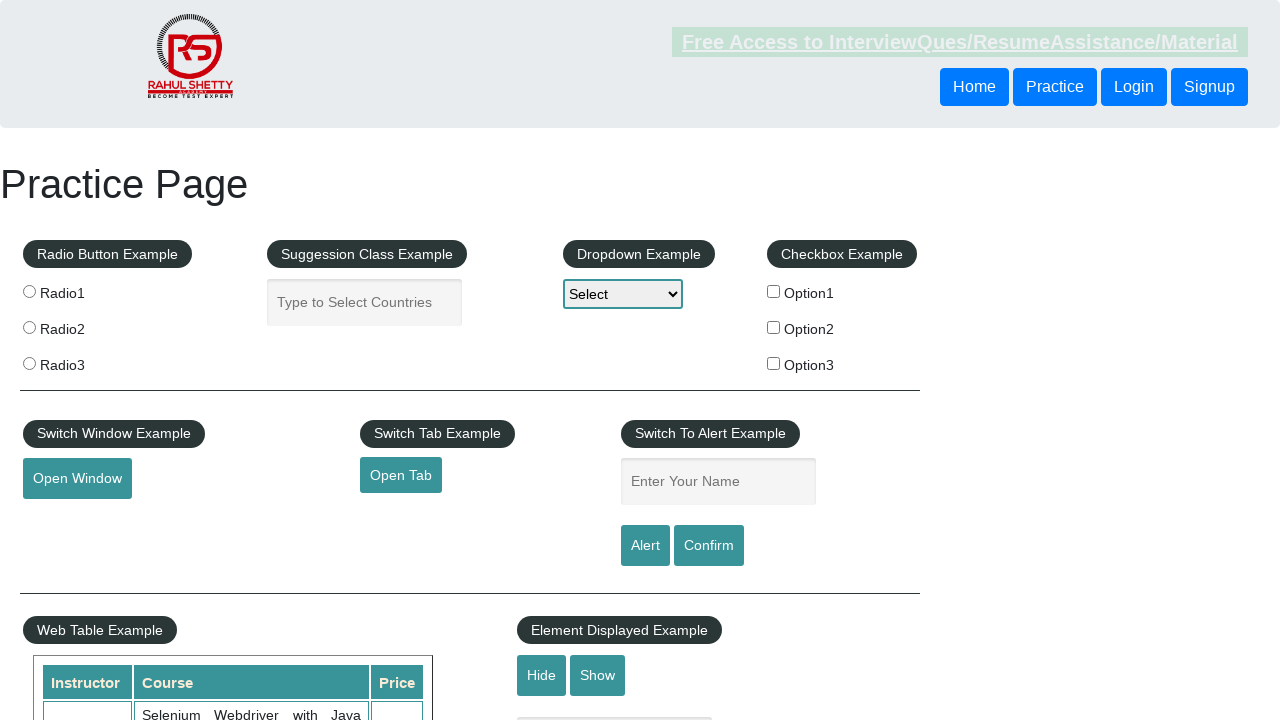

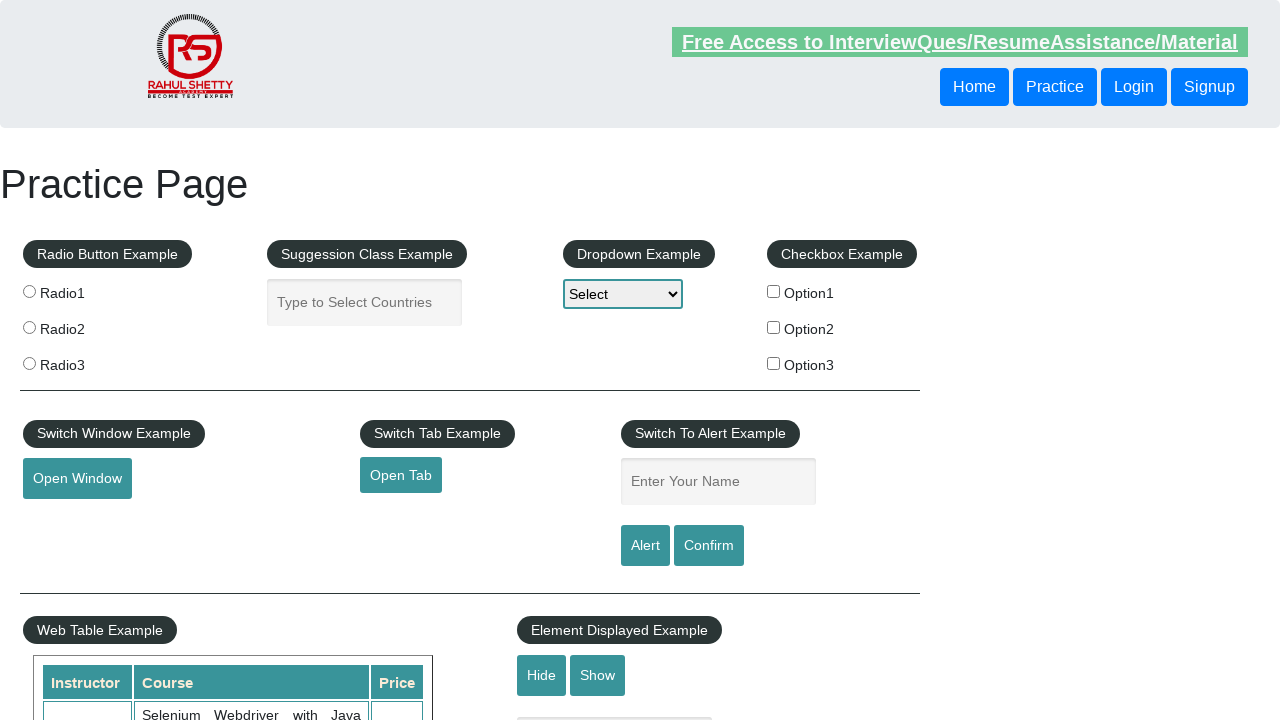